Tests dynamic loading by clicking Start button and verifying "Hello World!" text appears

Starting URL: https://the-internet.herokuapp.com/dynamic_loading/2

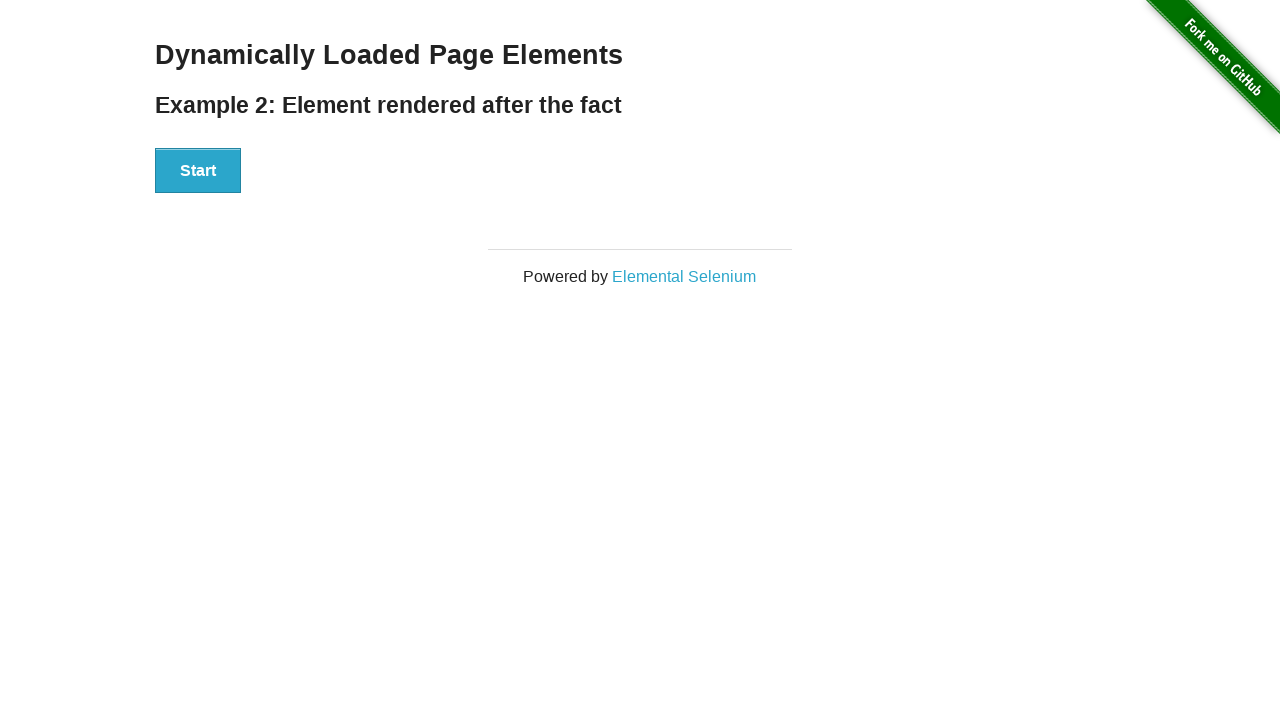

Clicked Start button to initiate dynamic loading at (198, 171) on xpath=//div[@id='start']//button
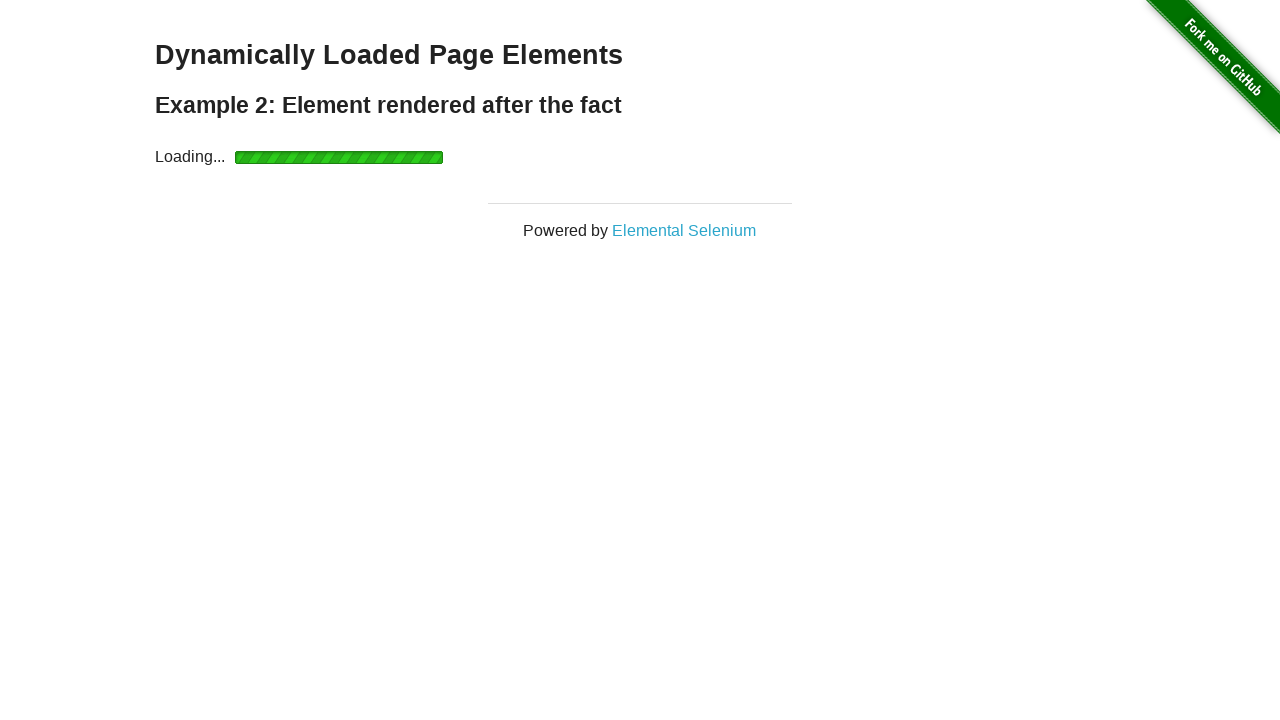

Waited for Hello World text to appear
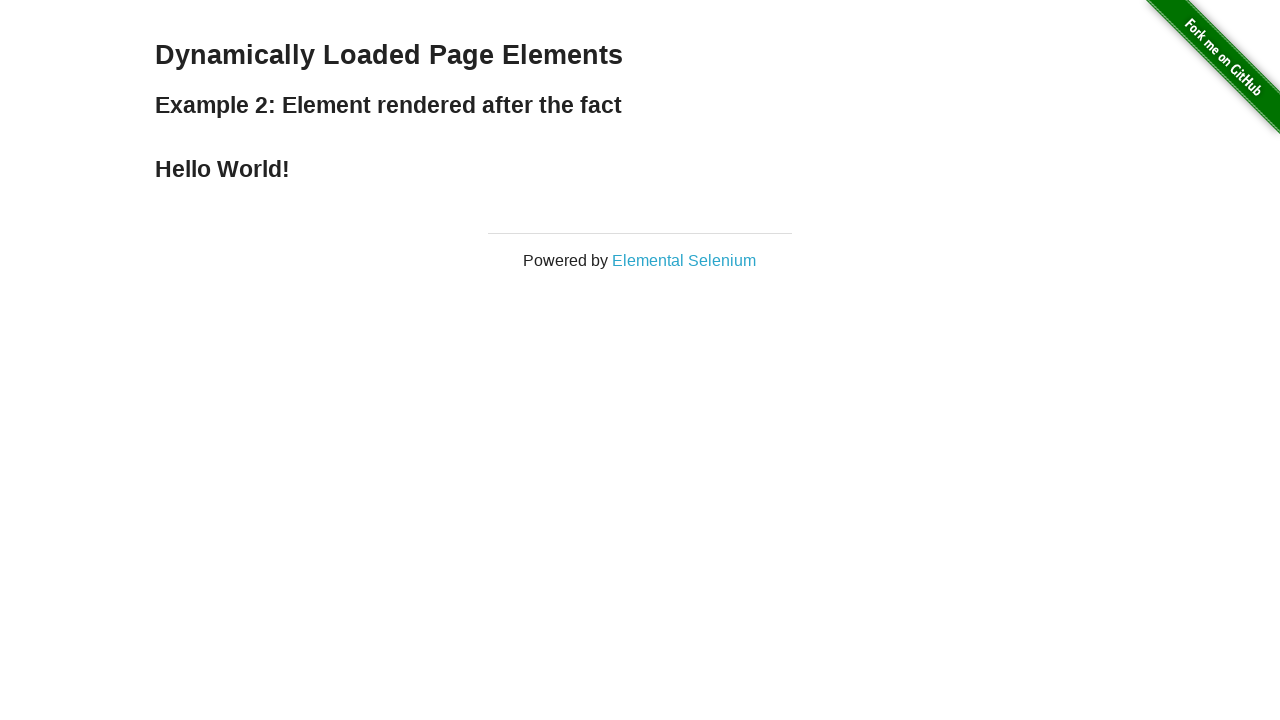

Located Hello World text element
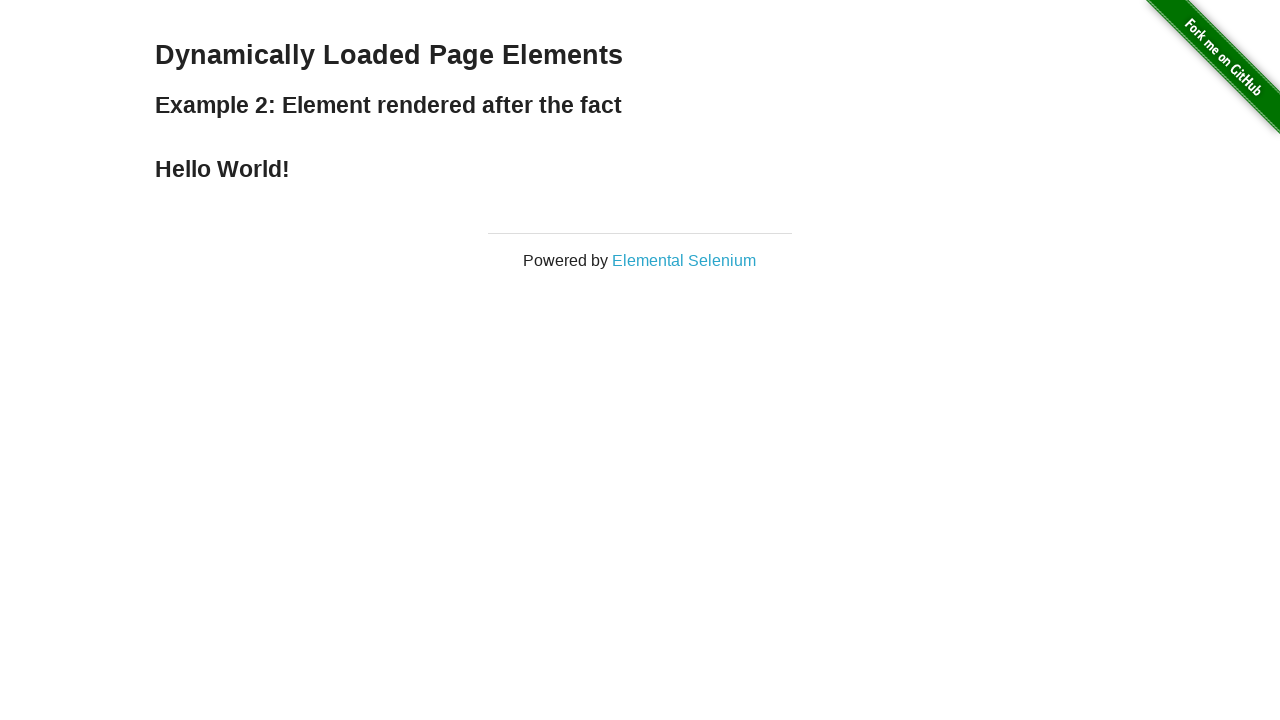

Verified Hello World text content matches expected value
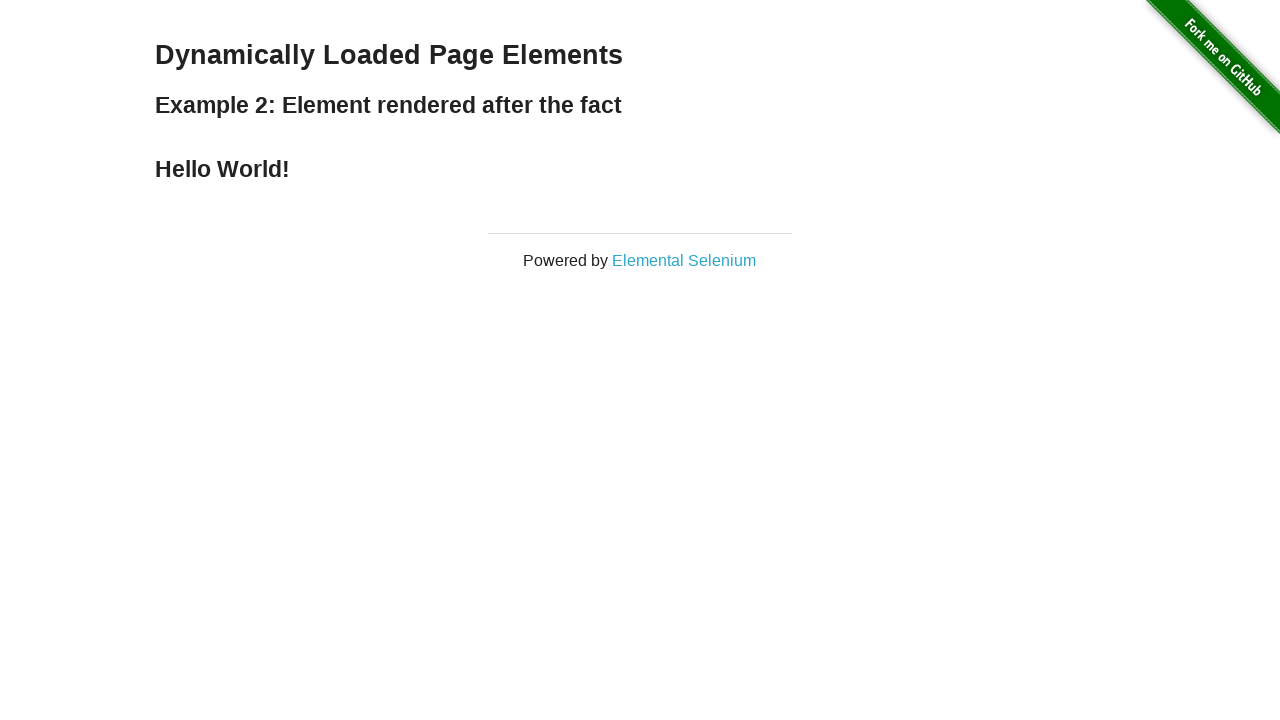

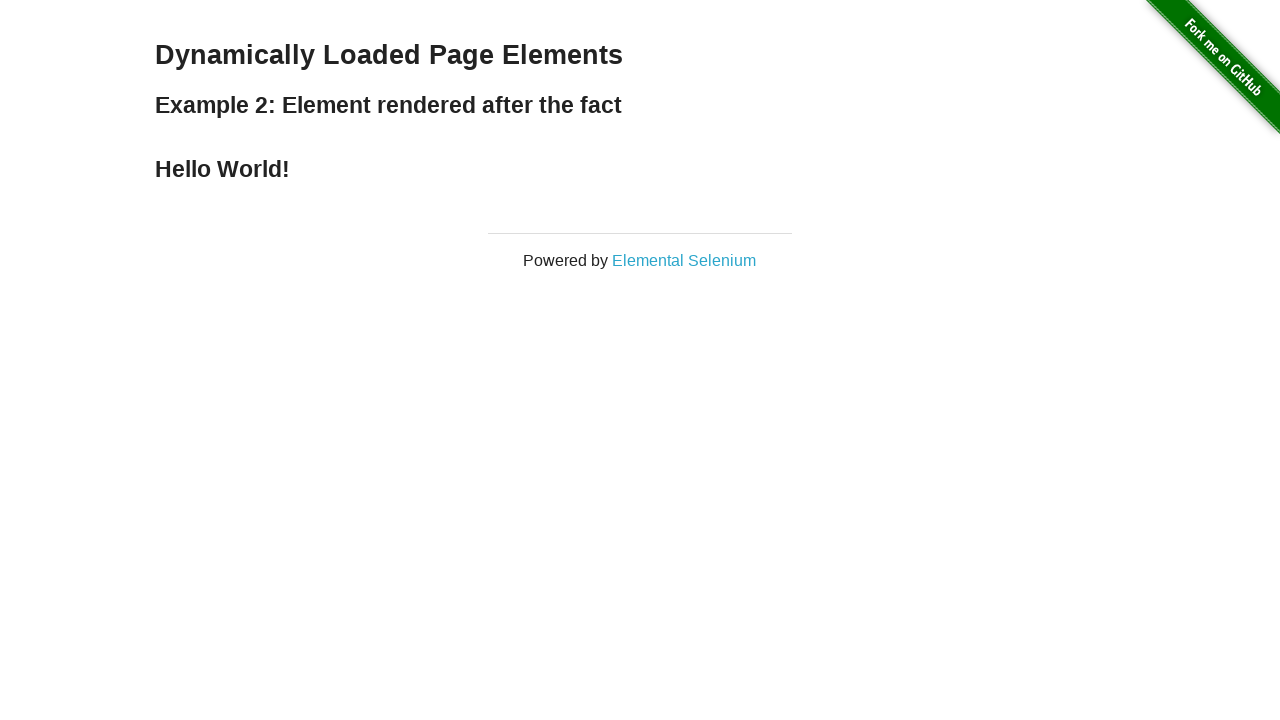